Tests dropdown selection functionality by selecting a day from a dropdown menu and verifying the selection

Starting URL: https://www.lambdatest.com/selenium-playground/select-dropdown-demo

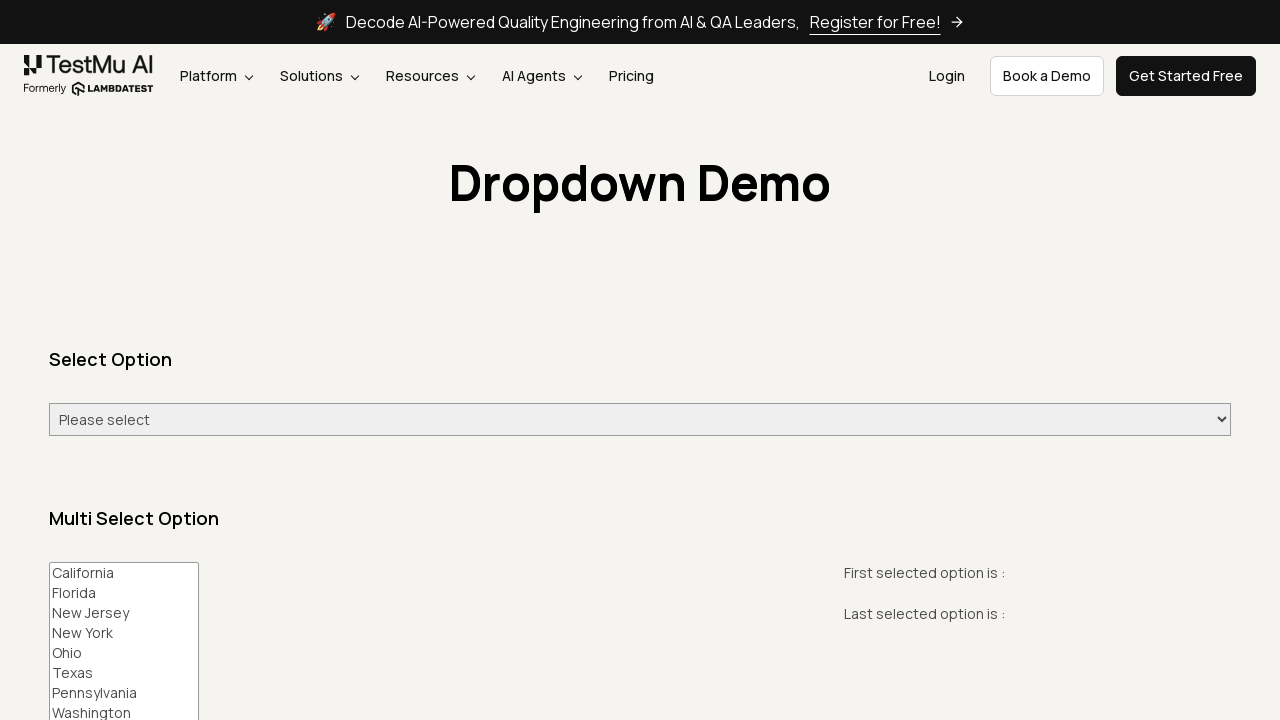

Waited for dropdown selector to be available
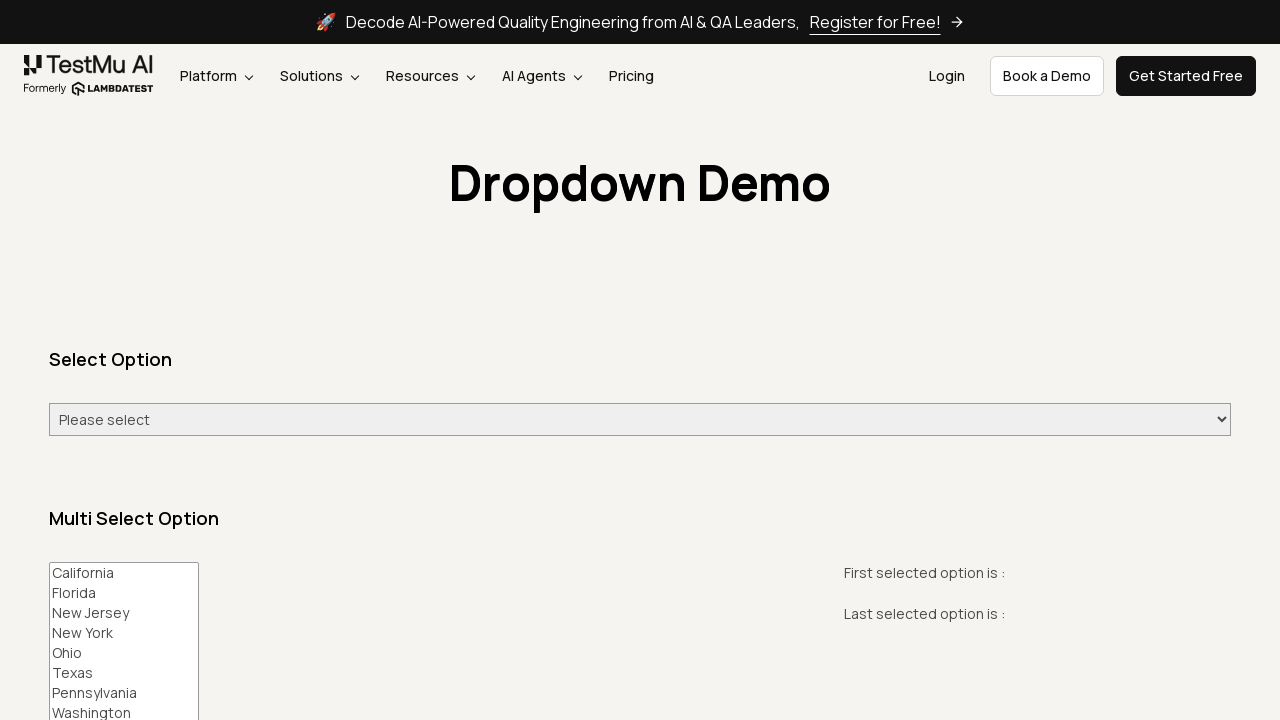

Selected 'Sunday' from the dropdown menu on #select-demo
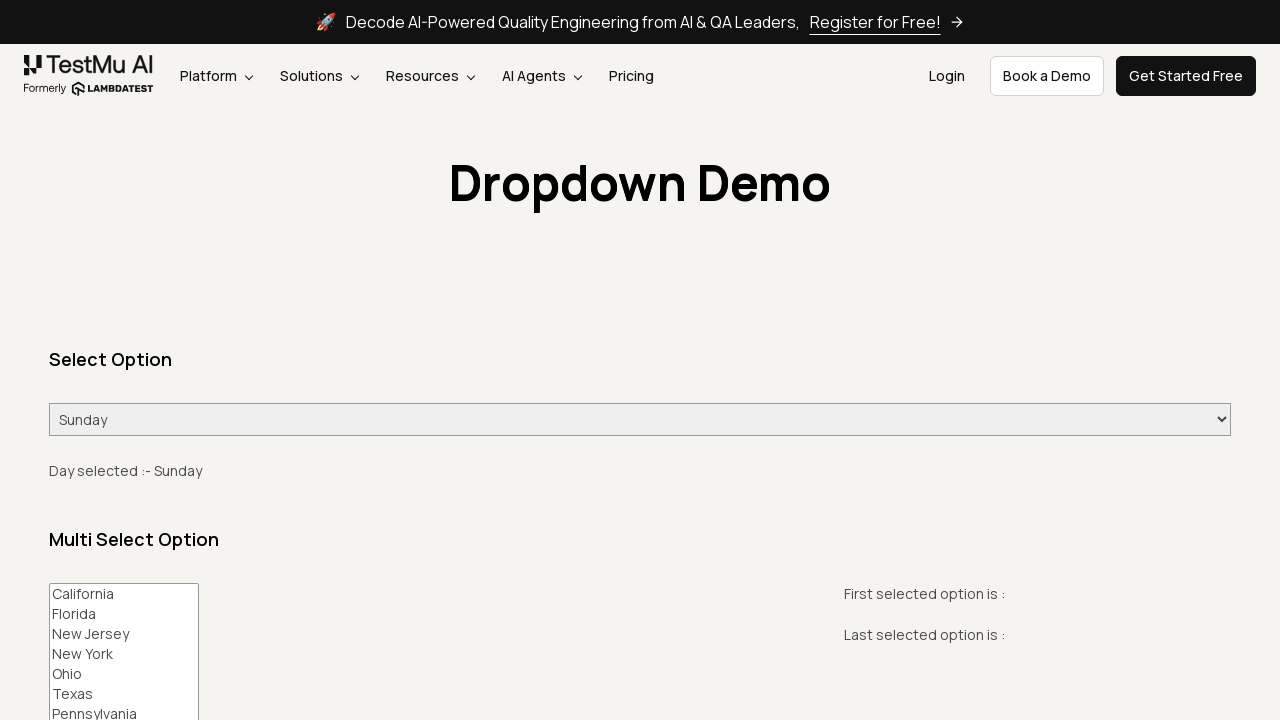

Located the selected value element
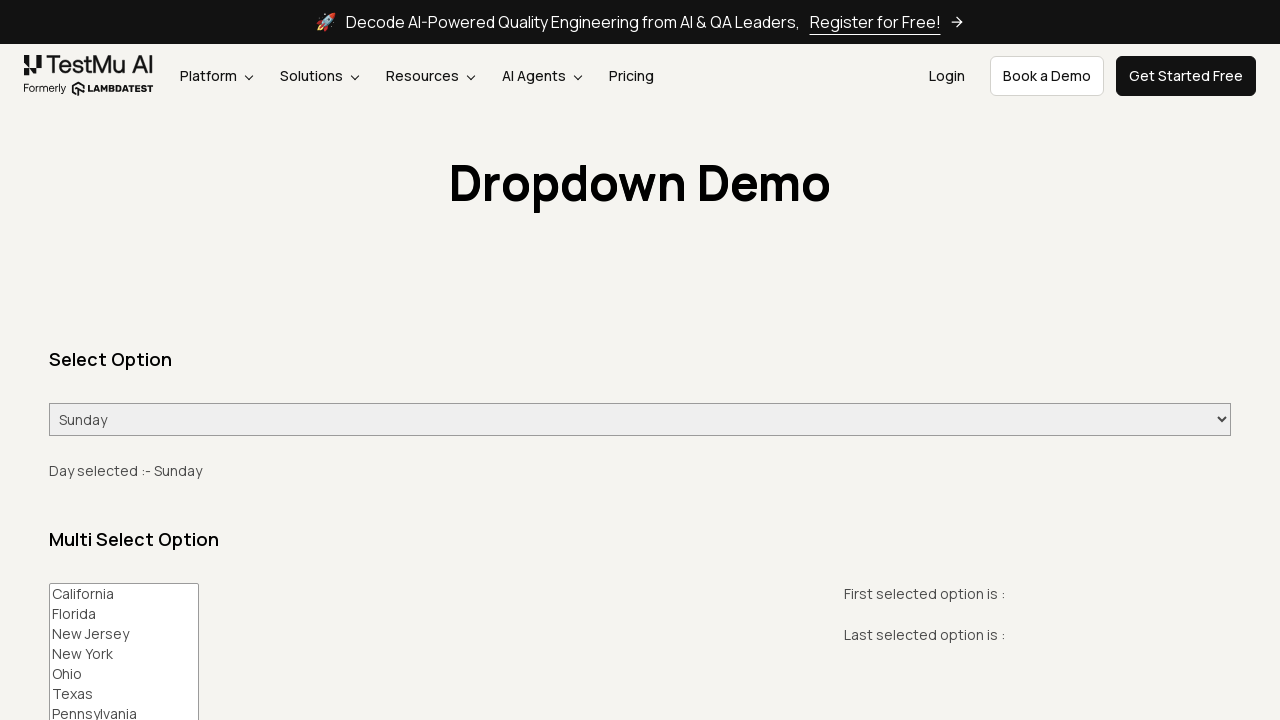

Verified that 'Sunday' is displayed in the selected value
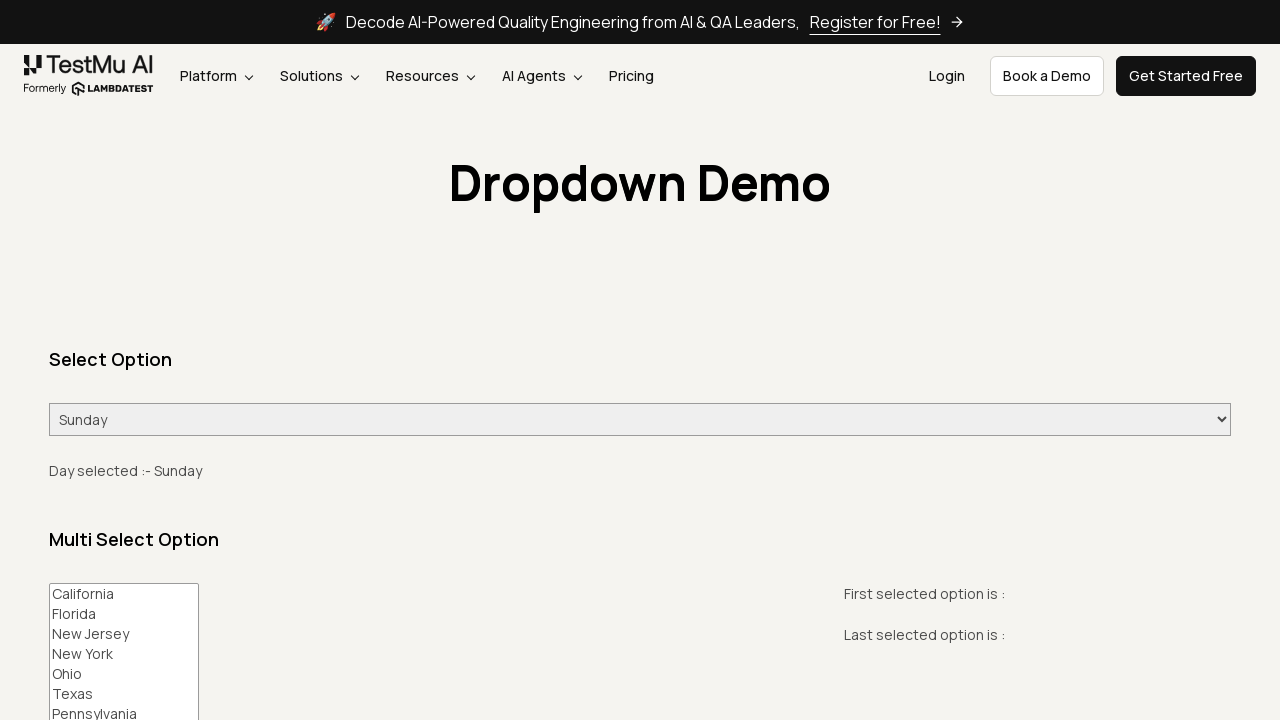

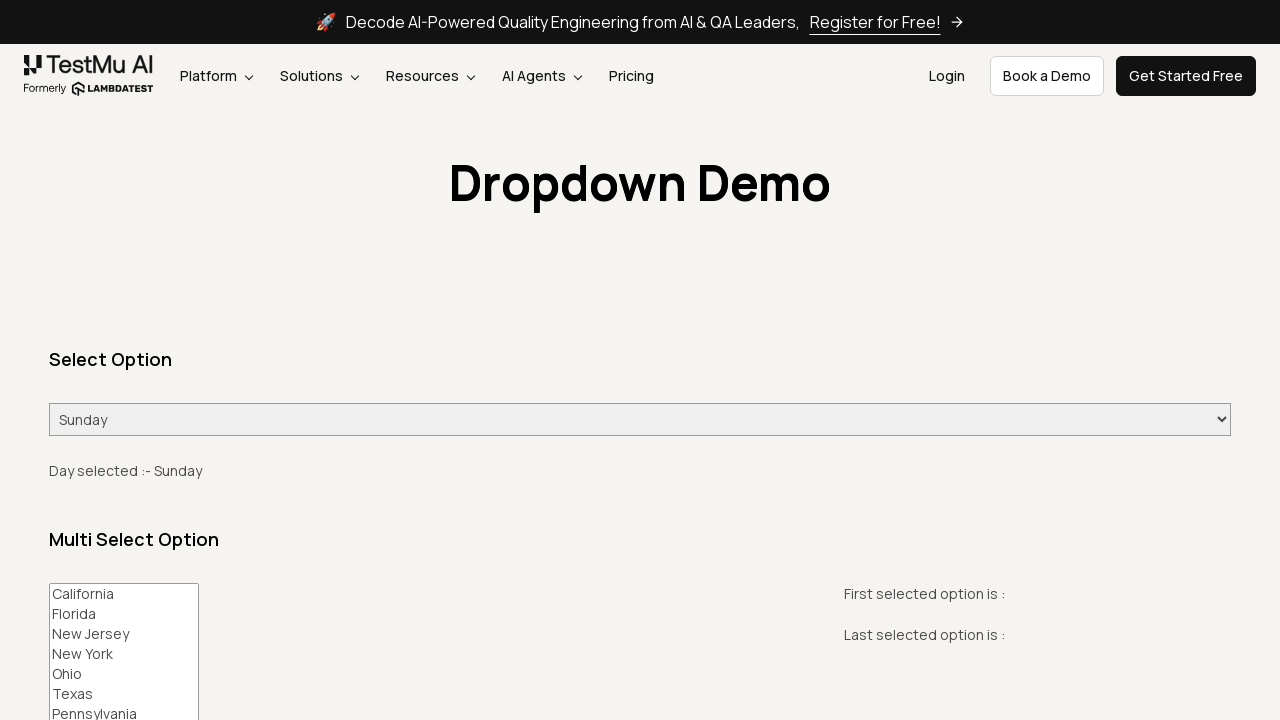